Tests radio button and checkbox functionality by selecting them and verifying they are checked

Starting URL: https://cac-tat.s3.eu-central-1.amazonaws.com/index.html

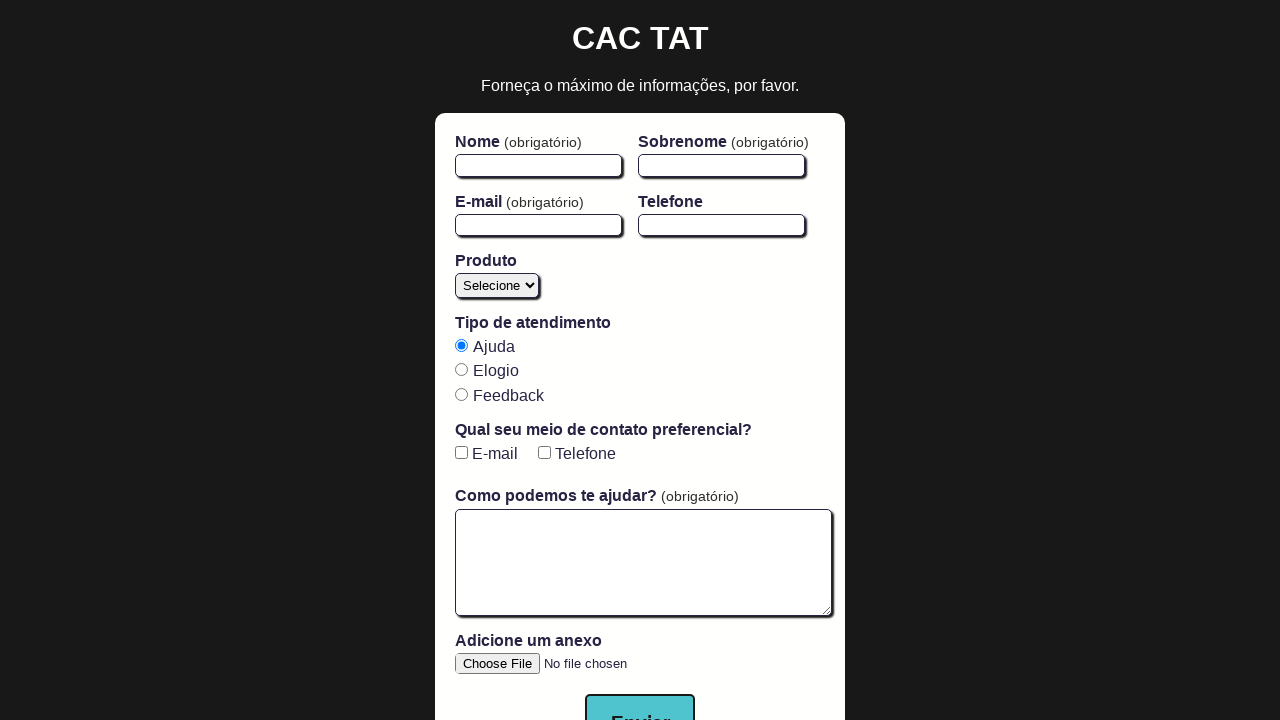

Waited for 'ajuda' radio button to be available
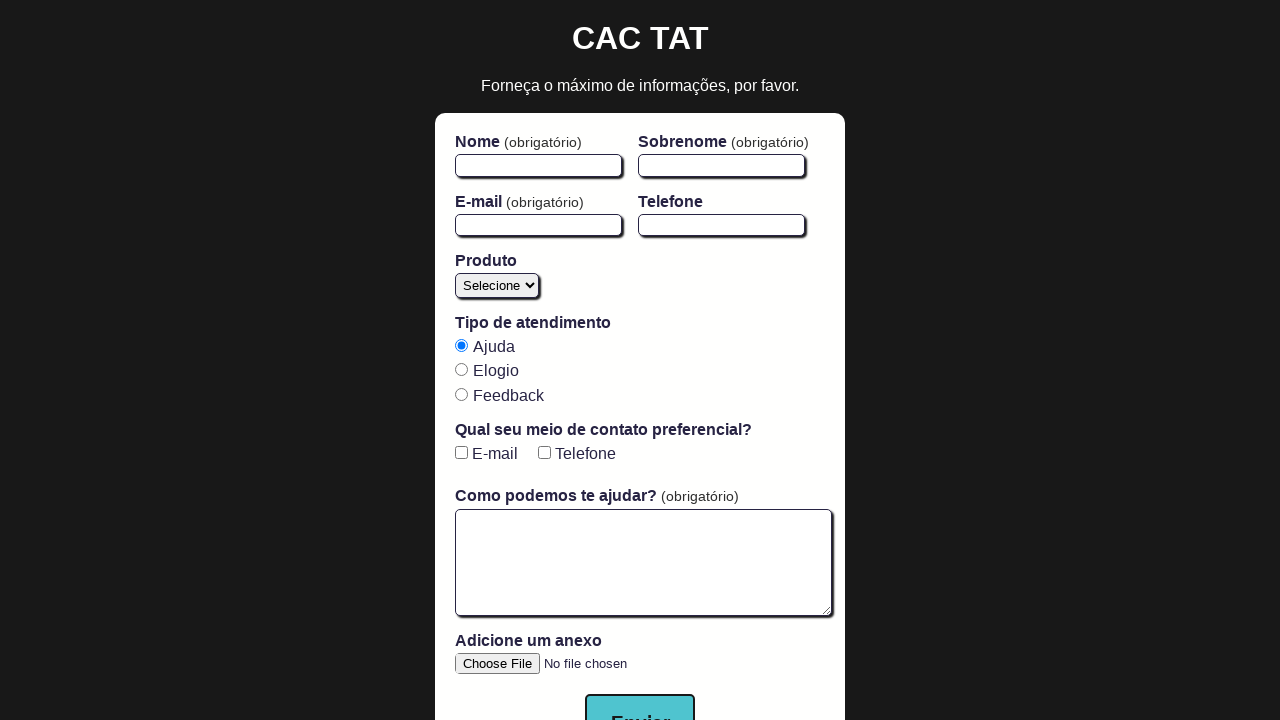

Clicked the 'ajuda' radio button at (461, 345) on input[type='radio'][value='ajuda']
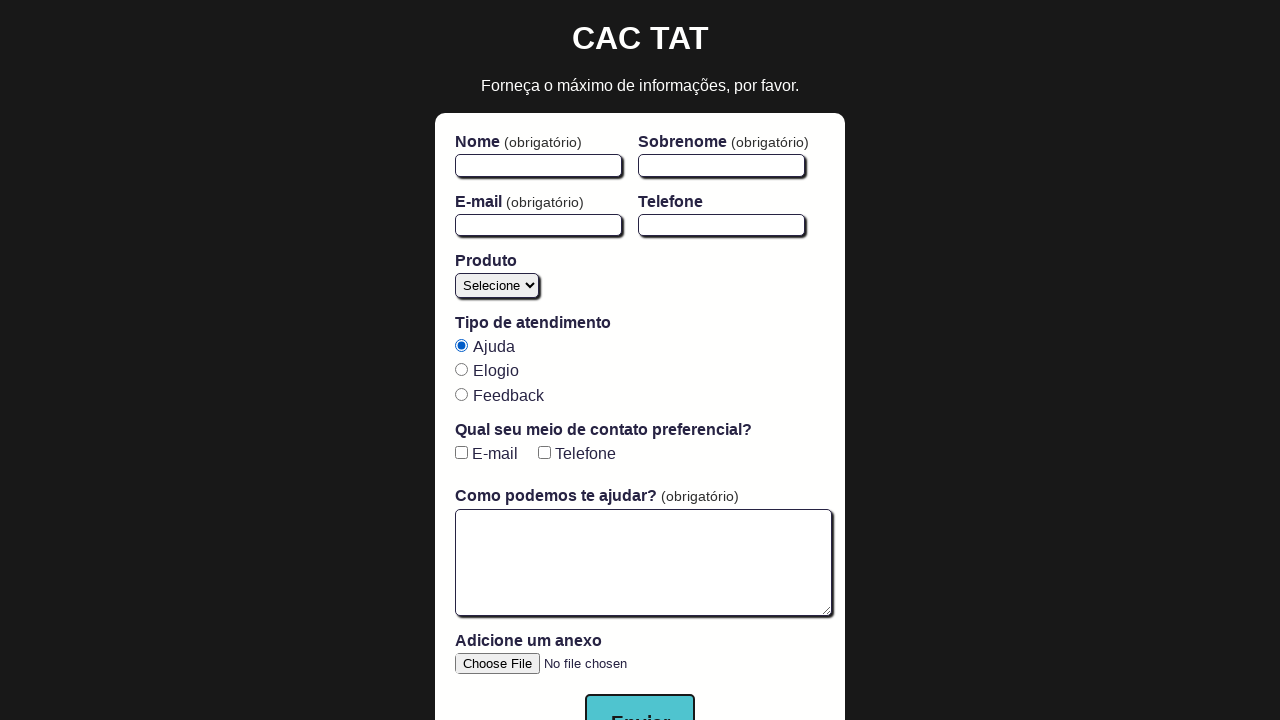

Verified that 'ajuda' radio button is checked
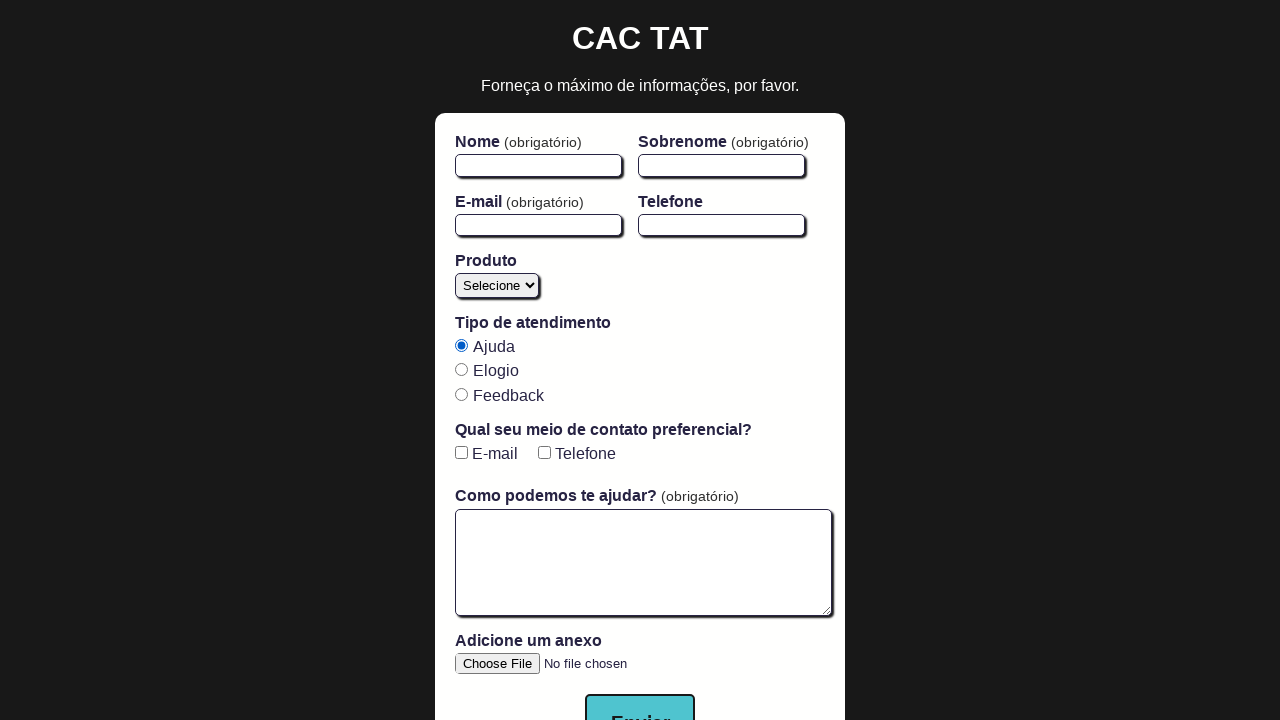

Clicked the email checkbox at (461, 453) on #email-checkbox
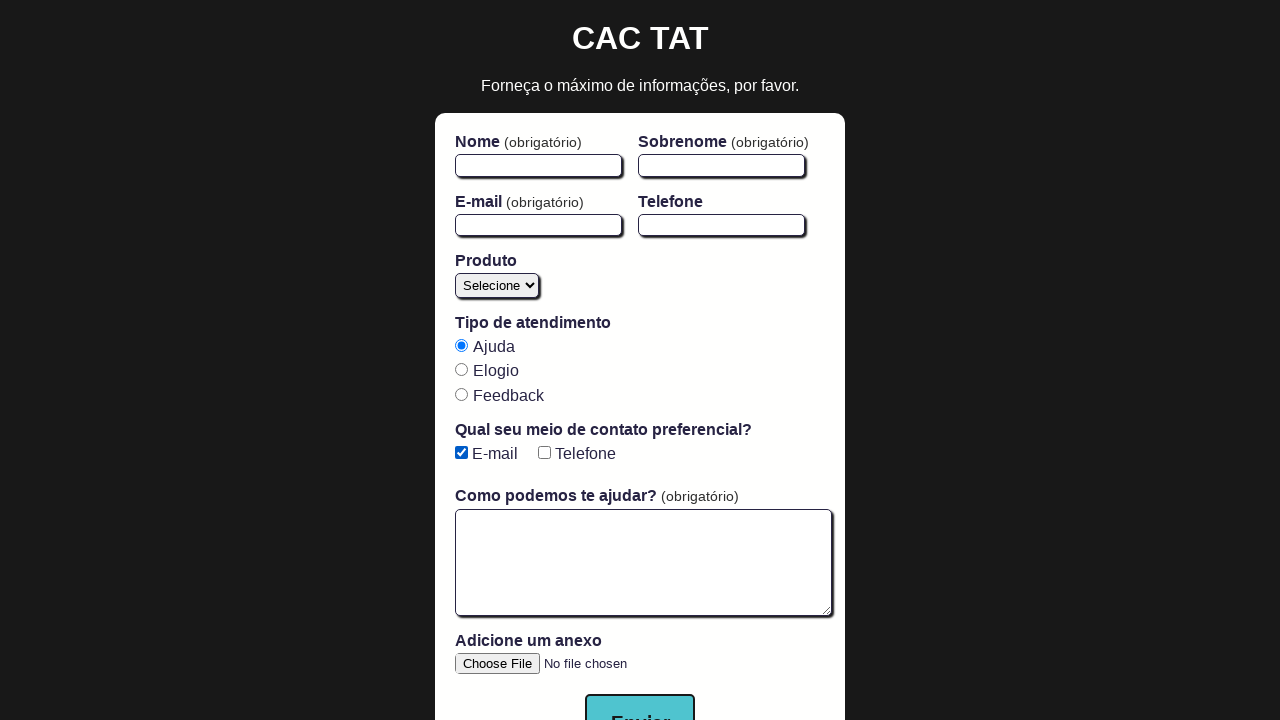

Verified that email checkbox is checked
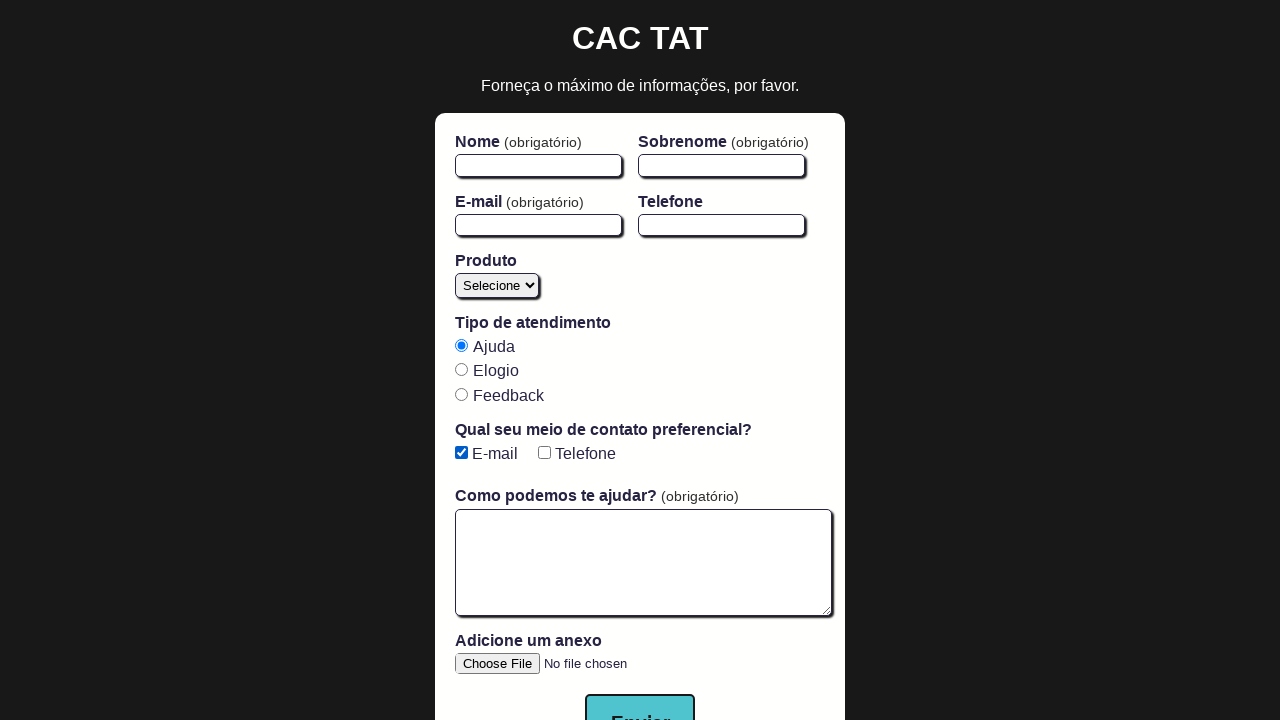

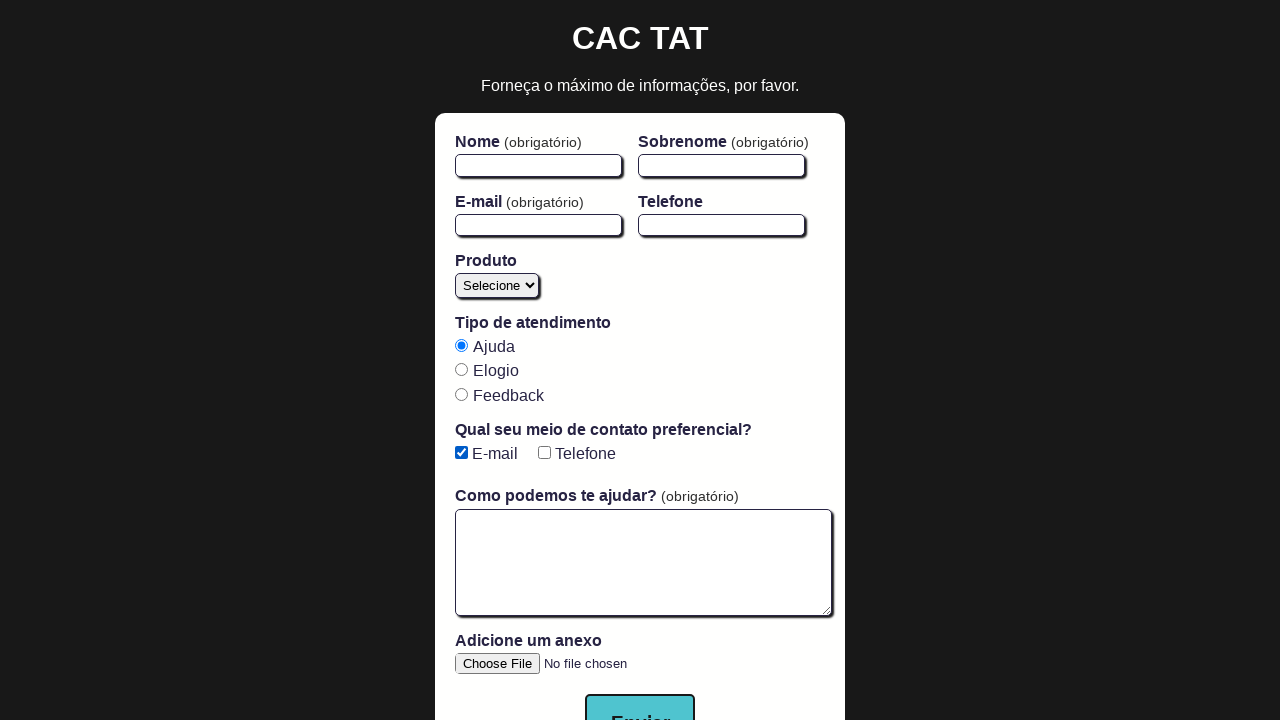